Tests window handling by clicking a Facebook social link from the OrangeHRM page, which opens a new window, then iterates through all open windows to verify they can be accessed.

Starting URL: https://opensource-demo.orangehrmlive.com/web/index.php/auth/login

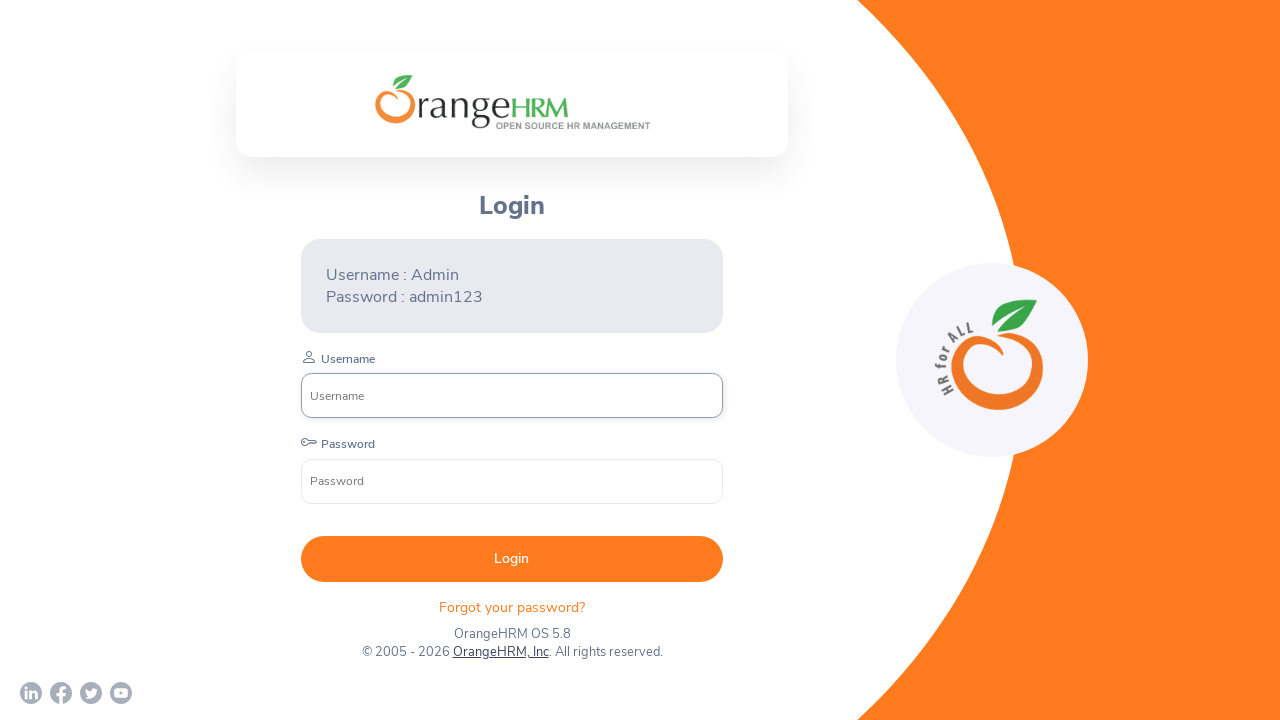

Waited for OrangeHRM login page to load (networkidle)
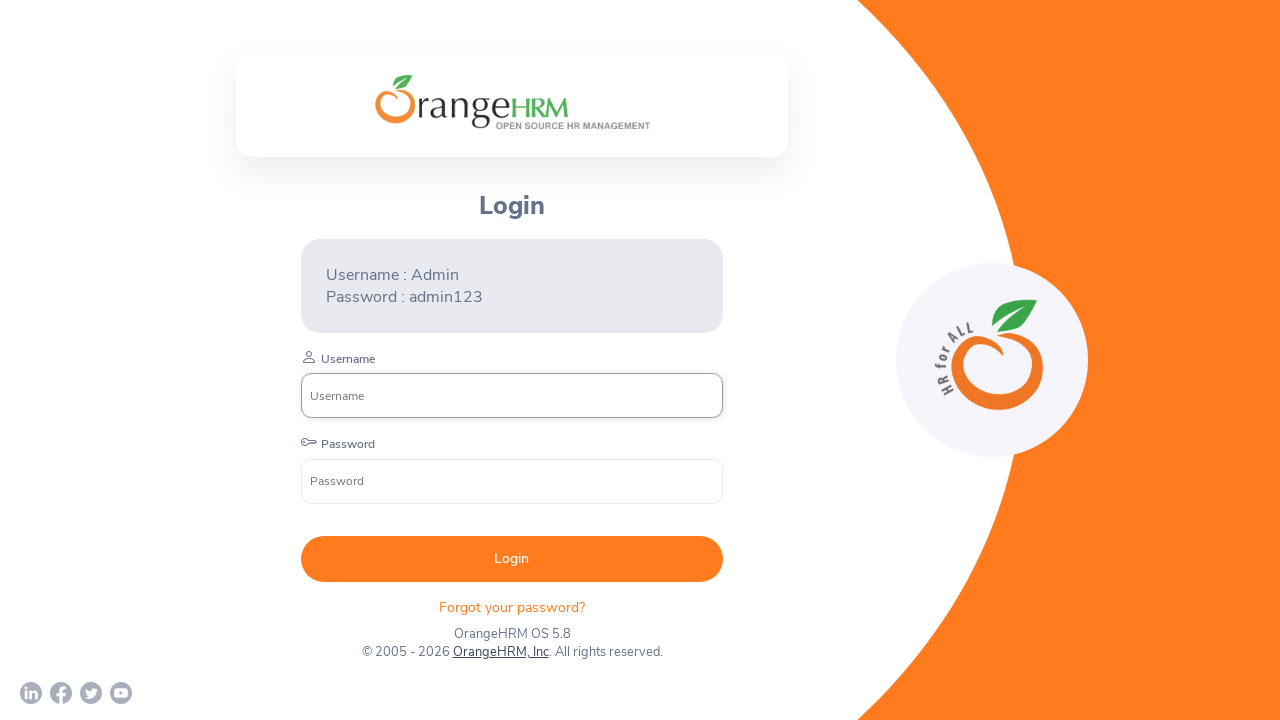

Clicked Facebook social link, new window opened at (61, 693) on a[href='https://www.facebook.com/OrangeHRM/']
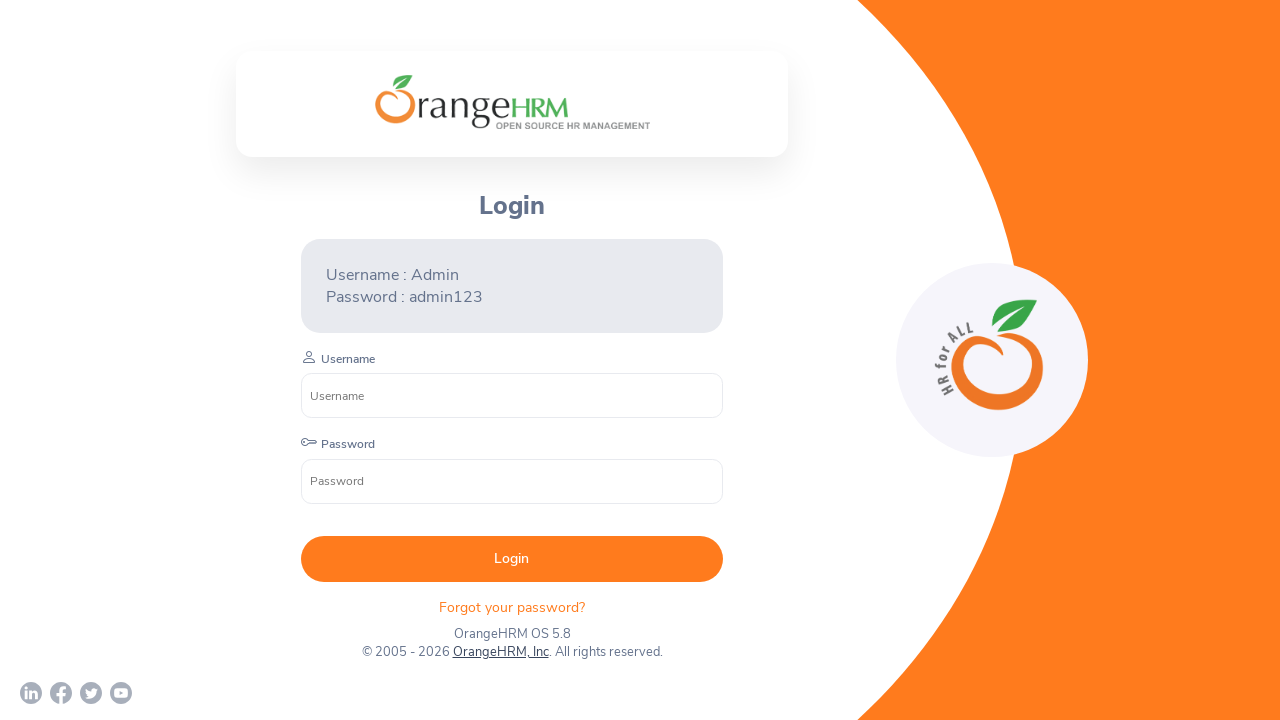

Retrieved new page object from context
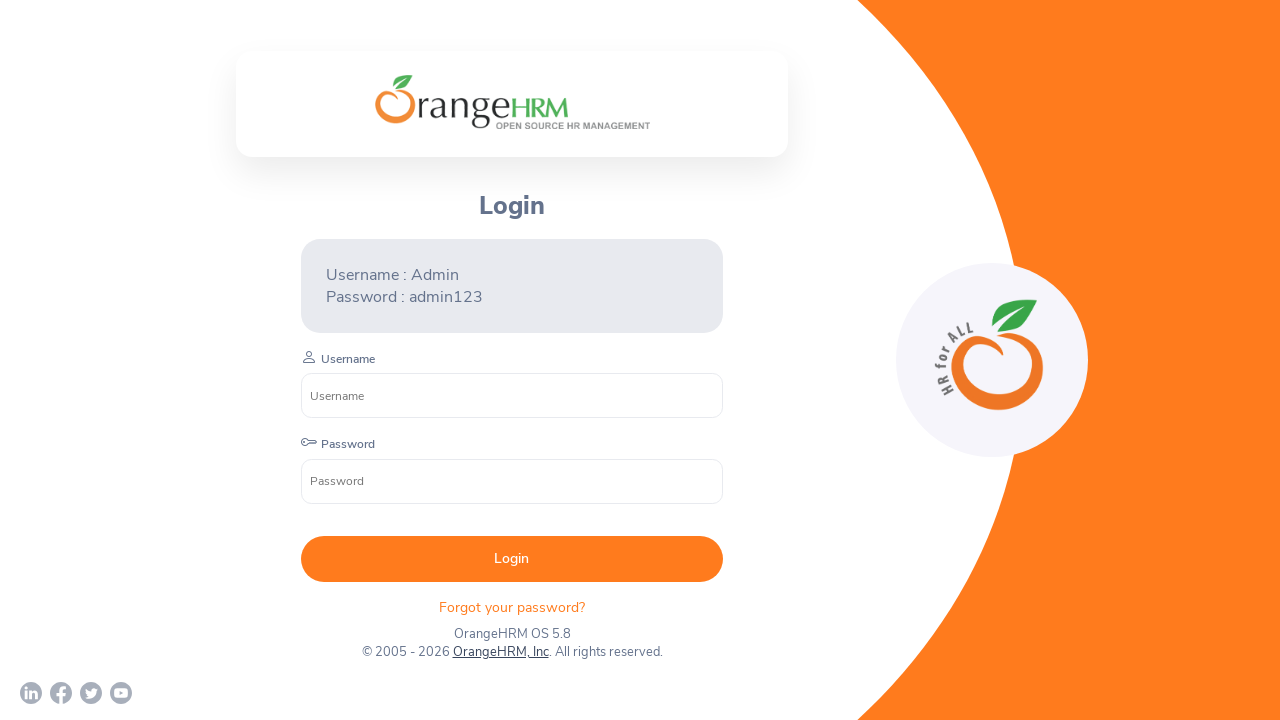

Waited for Facebook page to load (domcontentloaded)
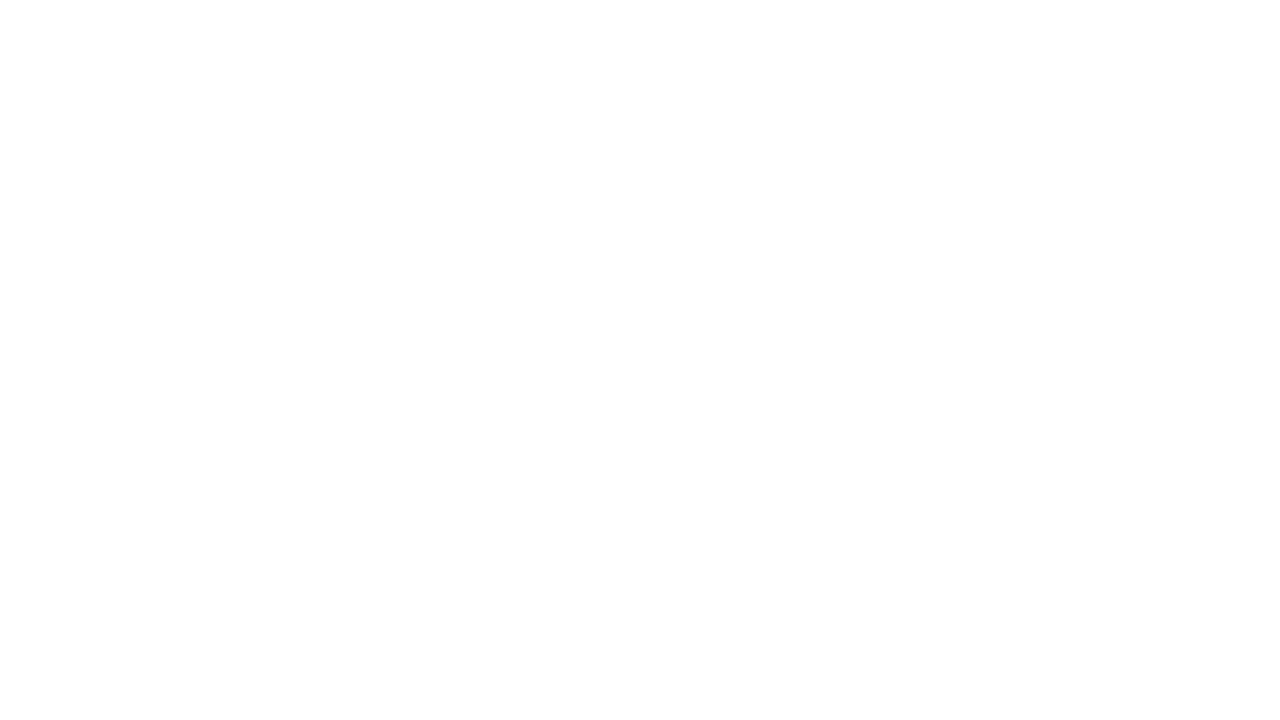

Retrieved all open pages in context (2 pages total)
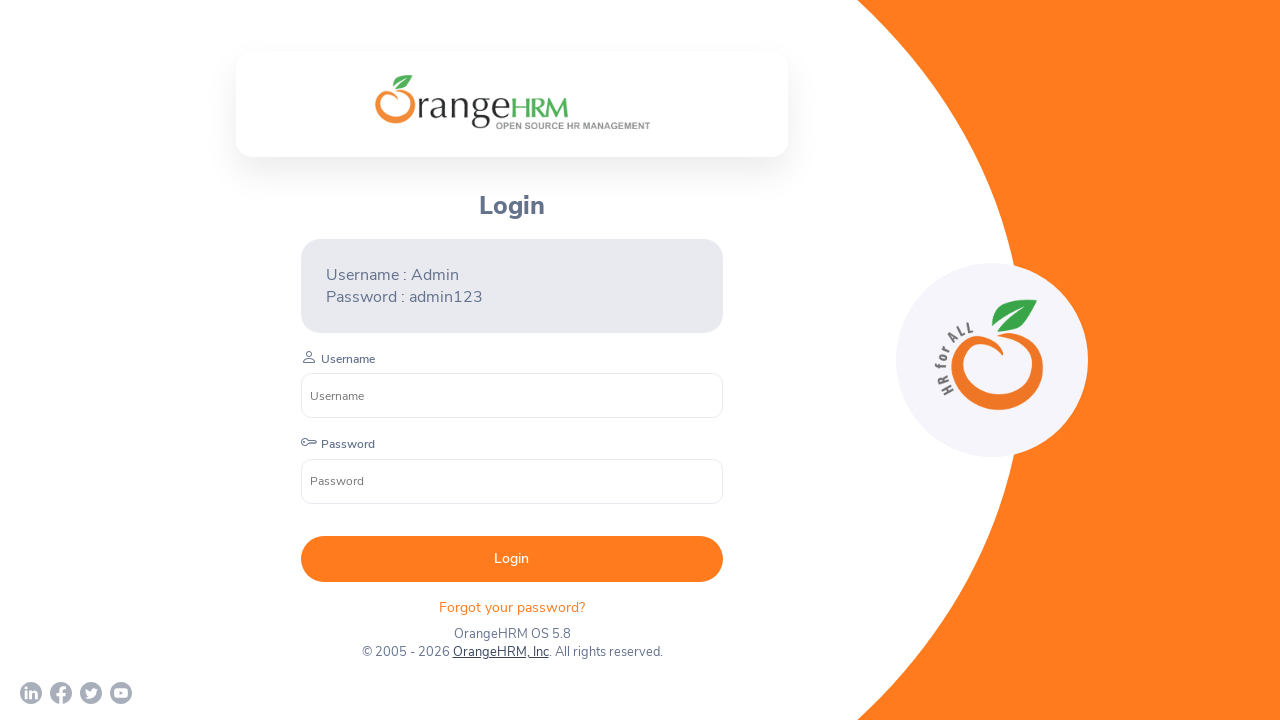

Brought page to front: https://opensource-demo.orangehrmlive.com/web/index.php/auth/login
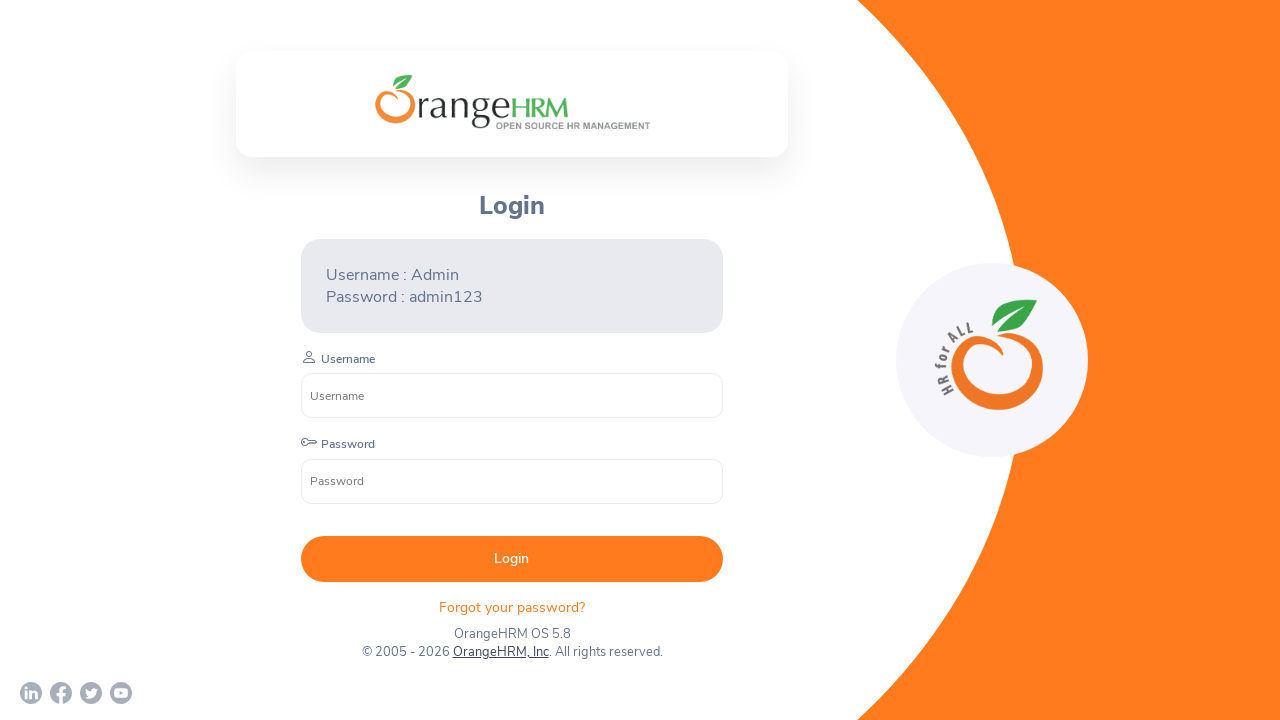

Waited 1000ms before moving to next page
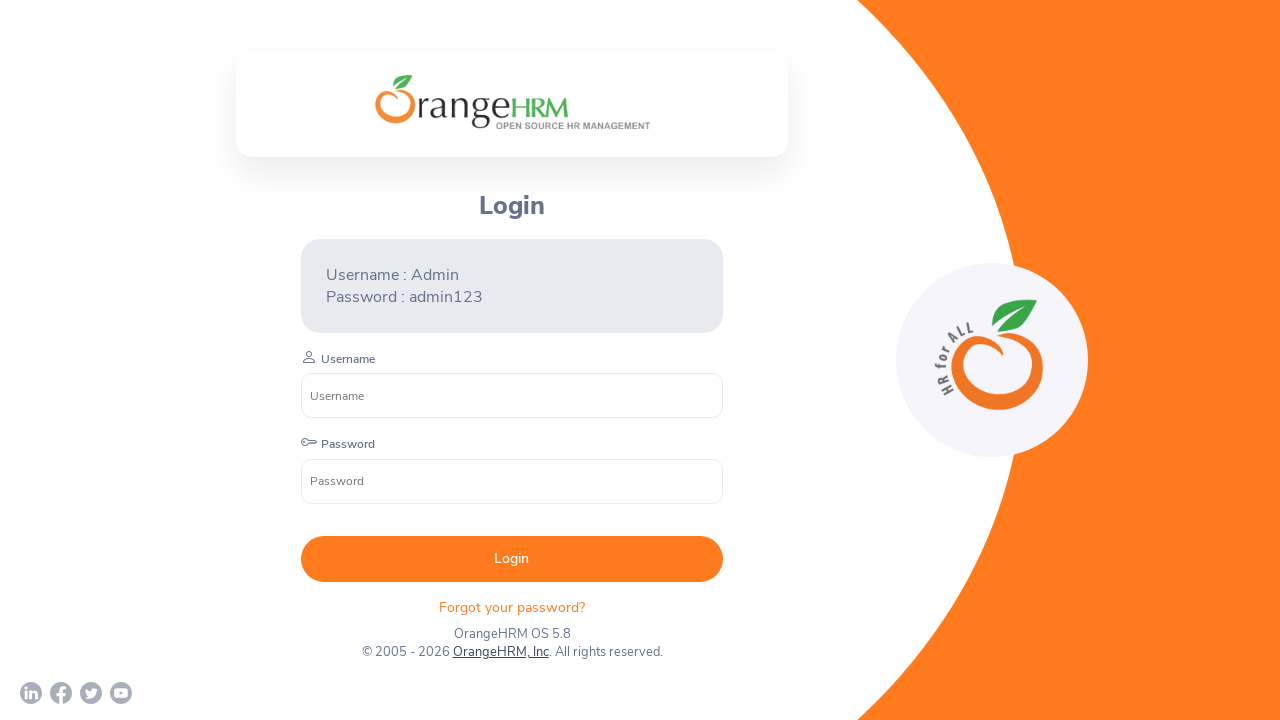

Brought page to front: chrome-error://chromewebdata/
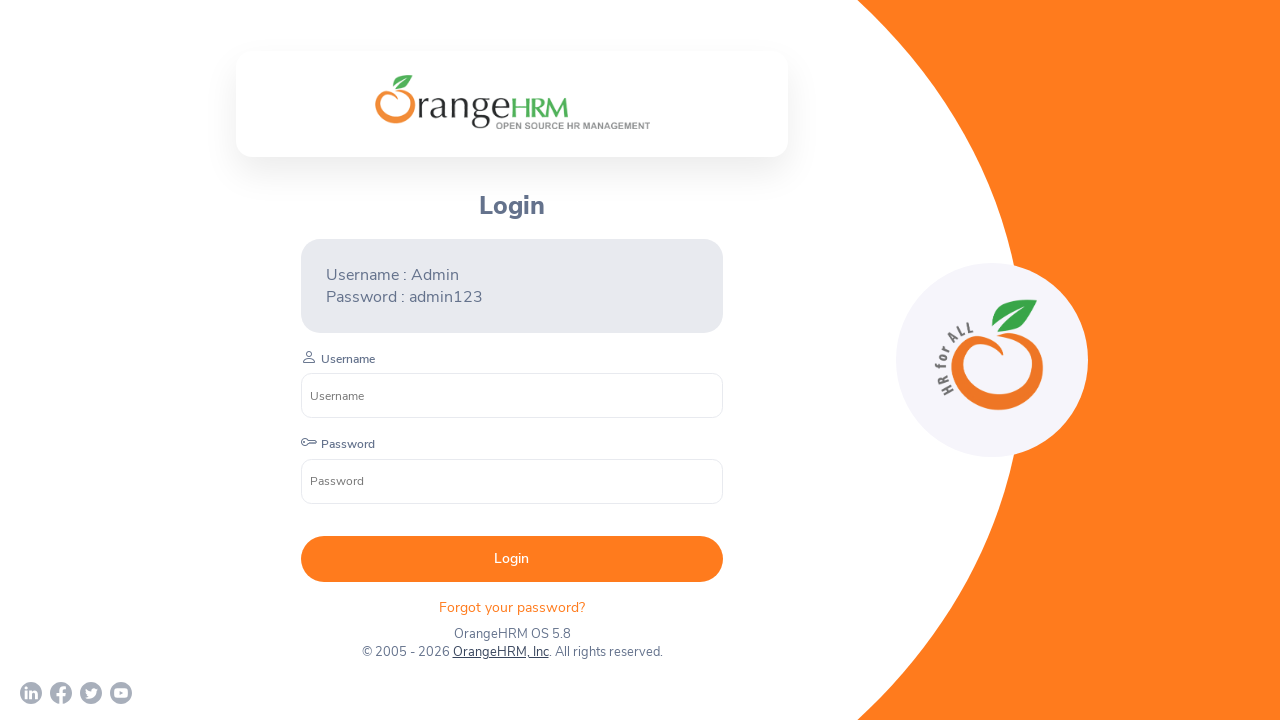

Waited 1000ms before moving to next page
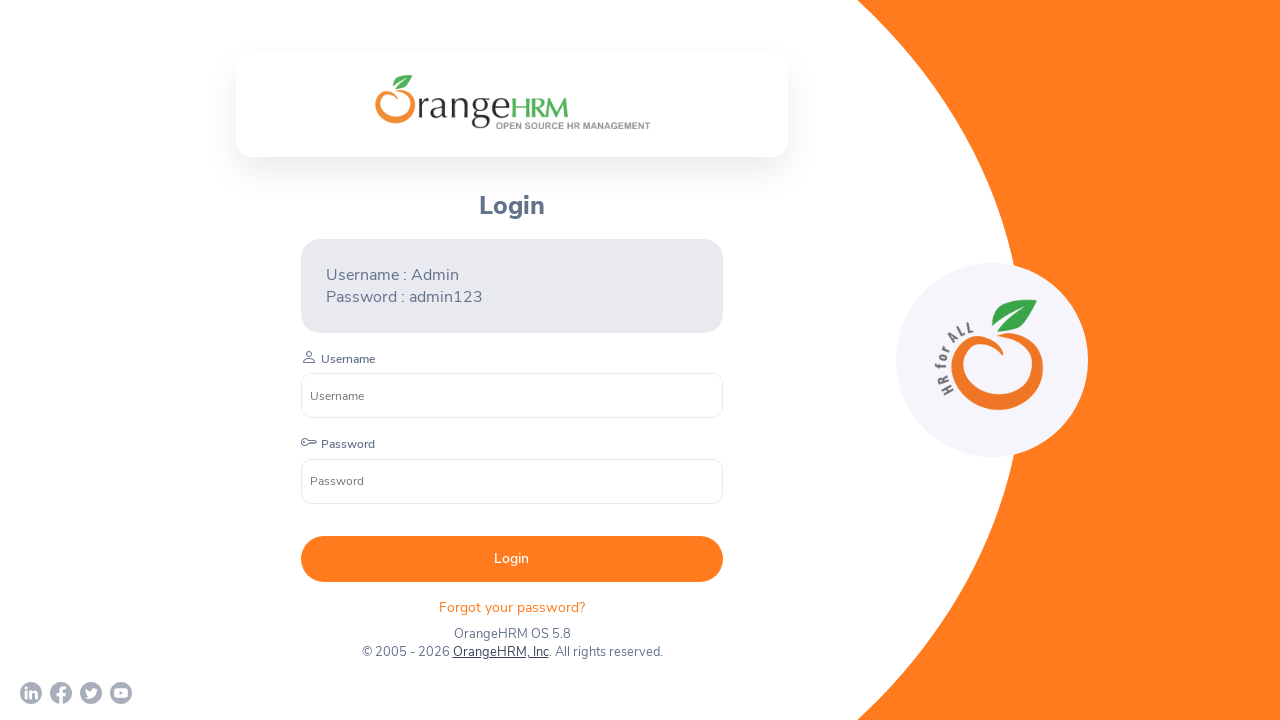

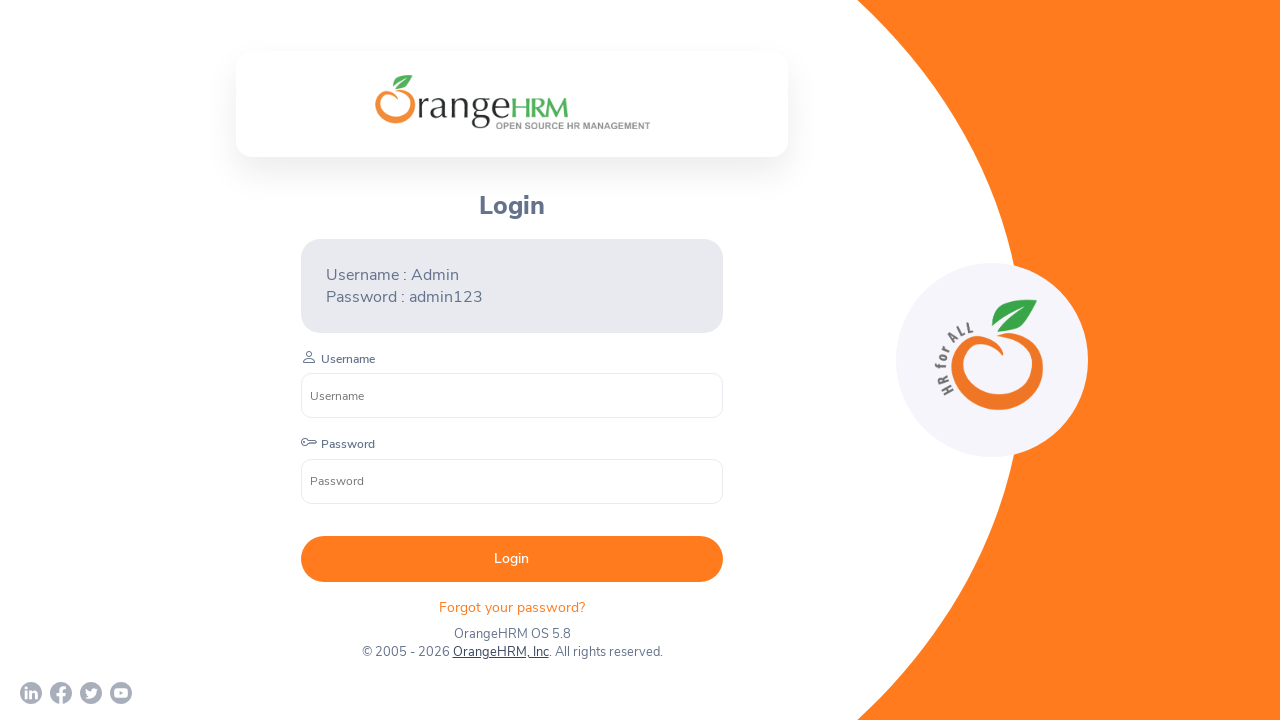